Tests radio button functionality by clicking the Hockey radio button and verifying its selection state, also checks properties of the Green radio button

Starting URL: https://practice.cydeo.com/radio_buttons

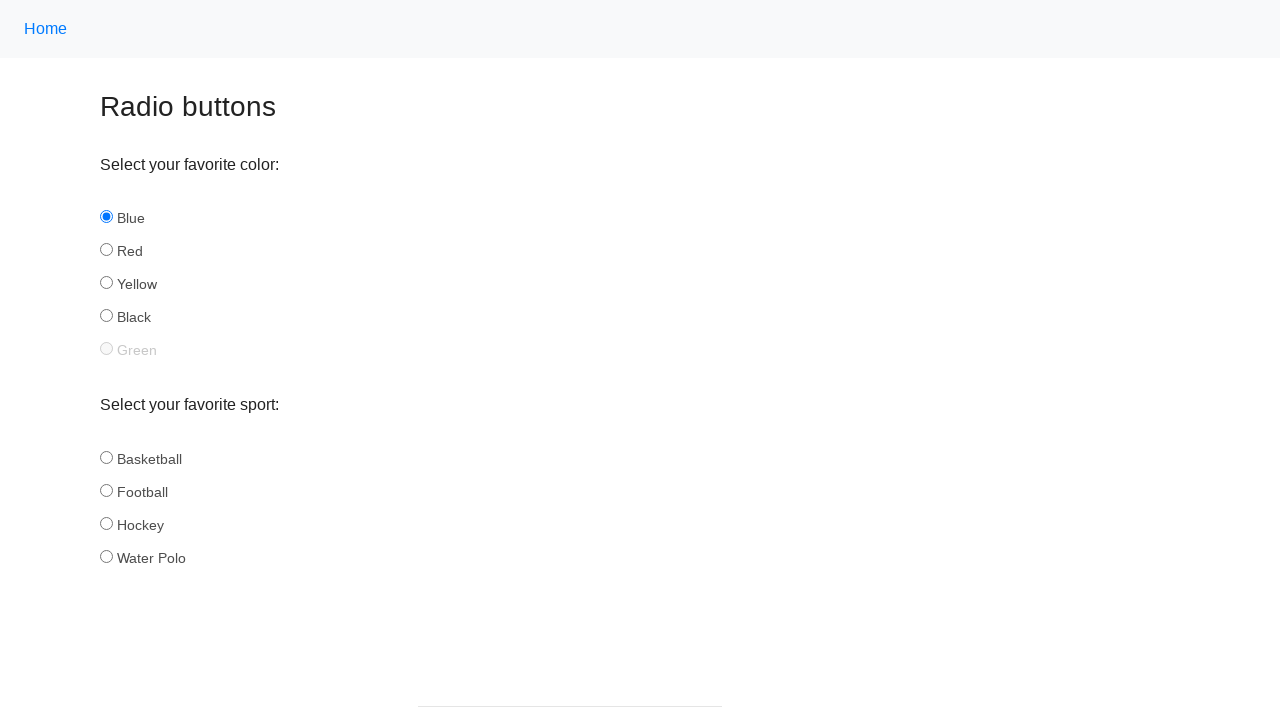

Clicked the Hockey radio button at (106, 523) on input#hockey
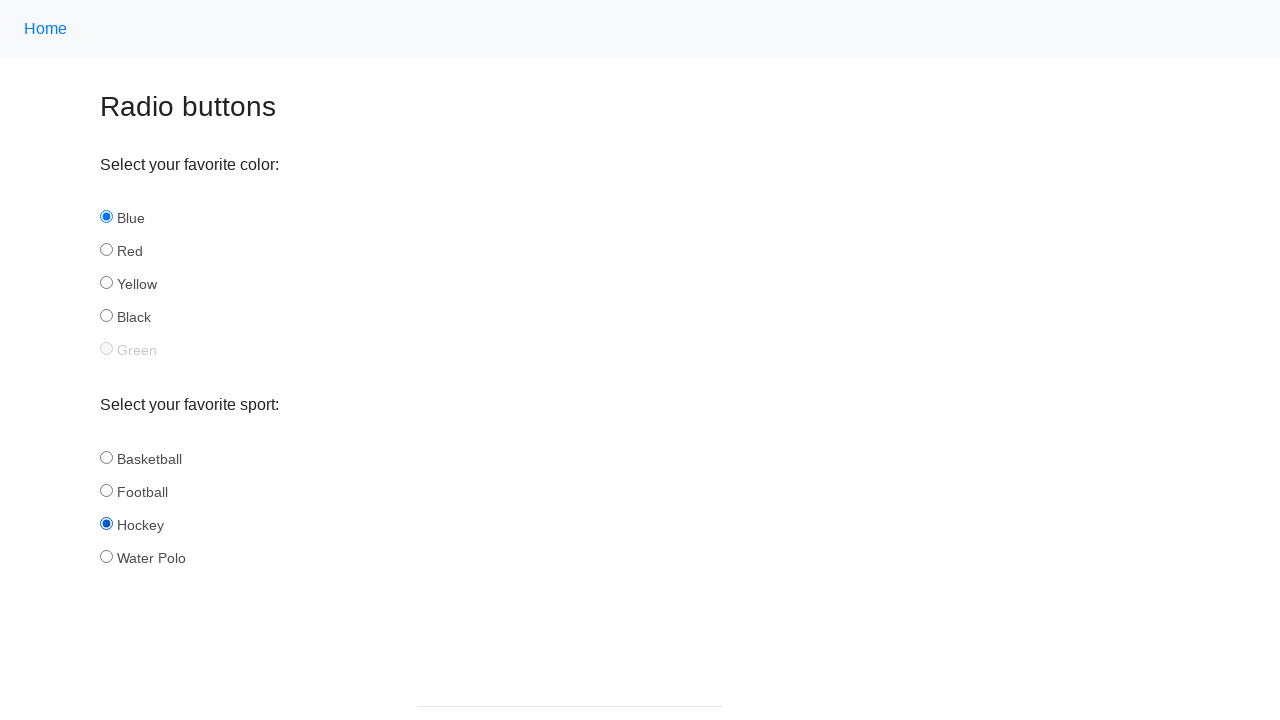

Verified Hockey radio button is selected
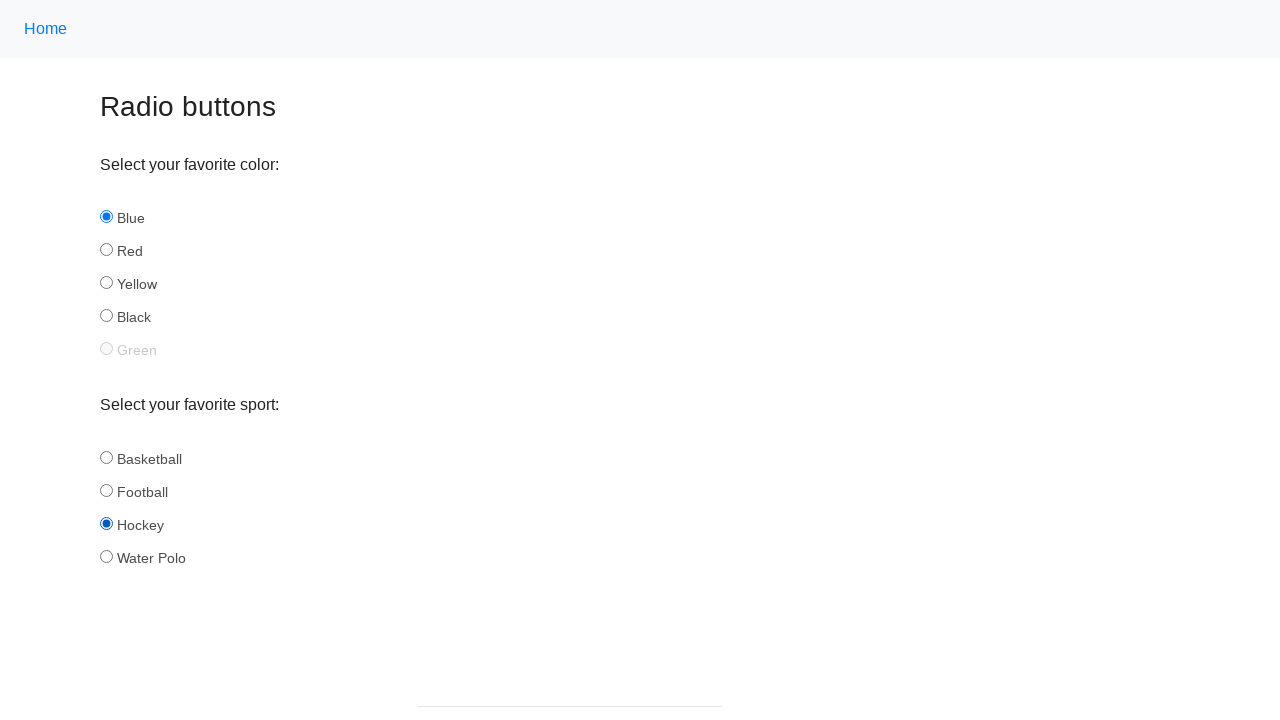

Verified Green radio button is visible
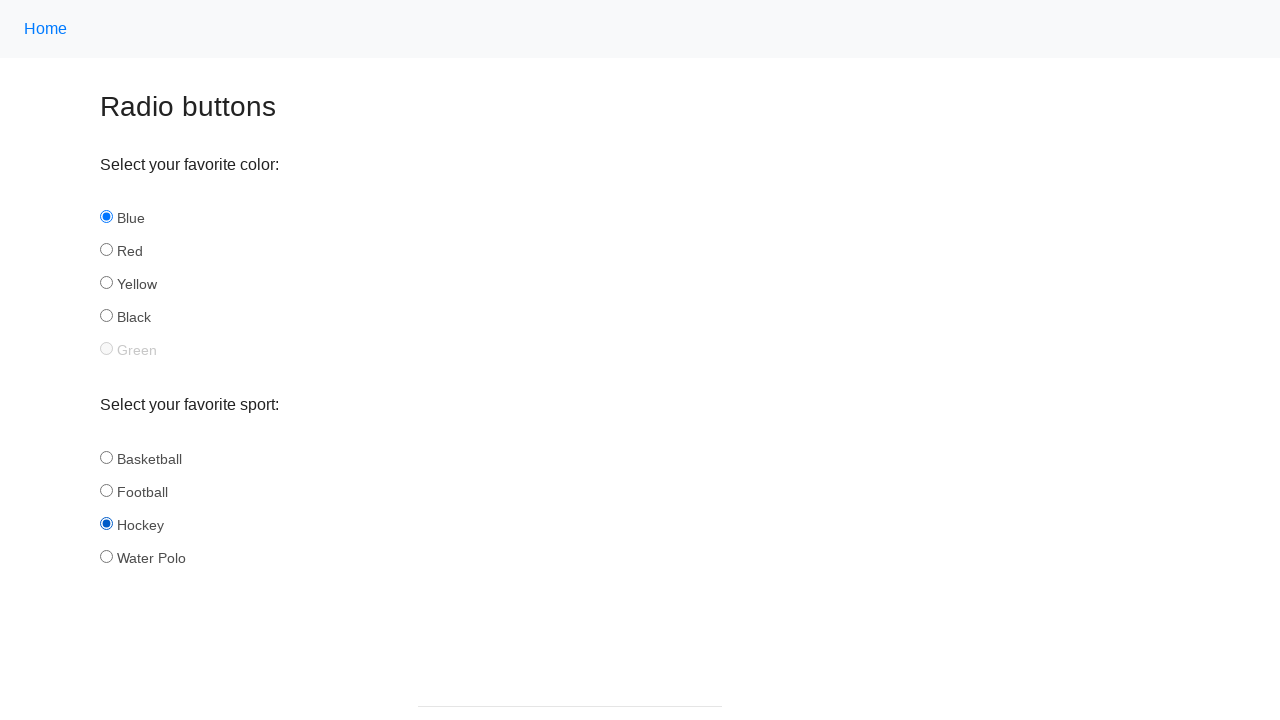

Verified Green radio button is not selected
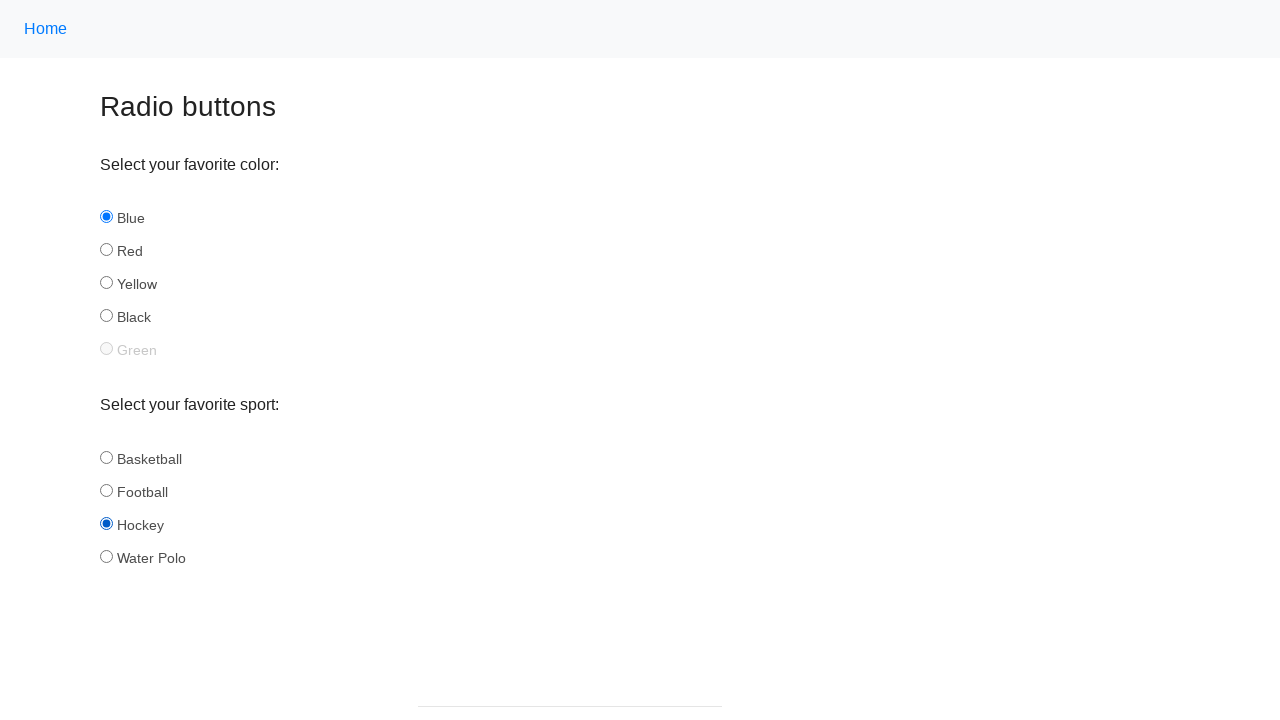

Verified Green radio button is disabled
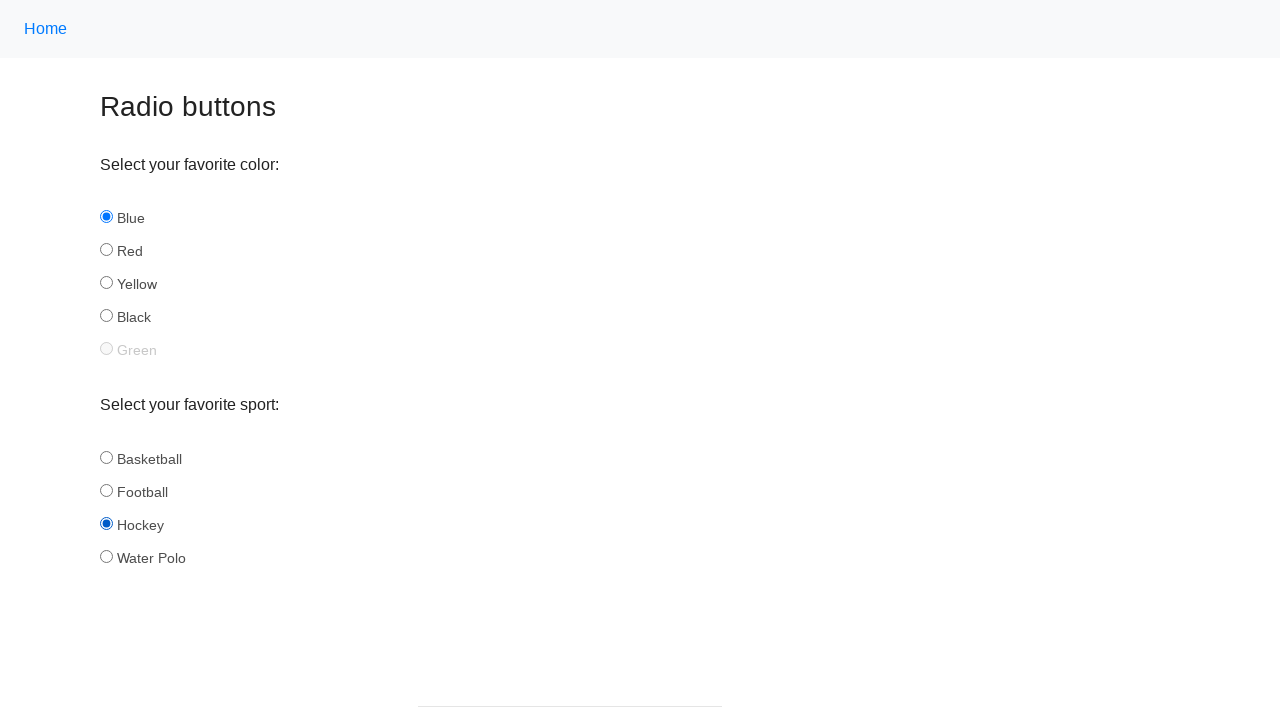

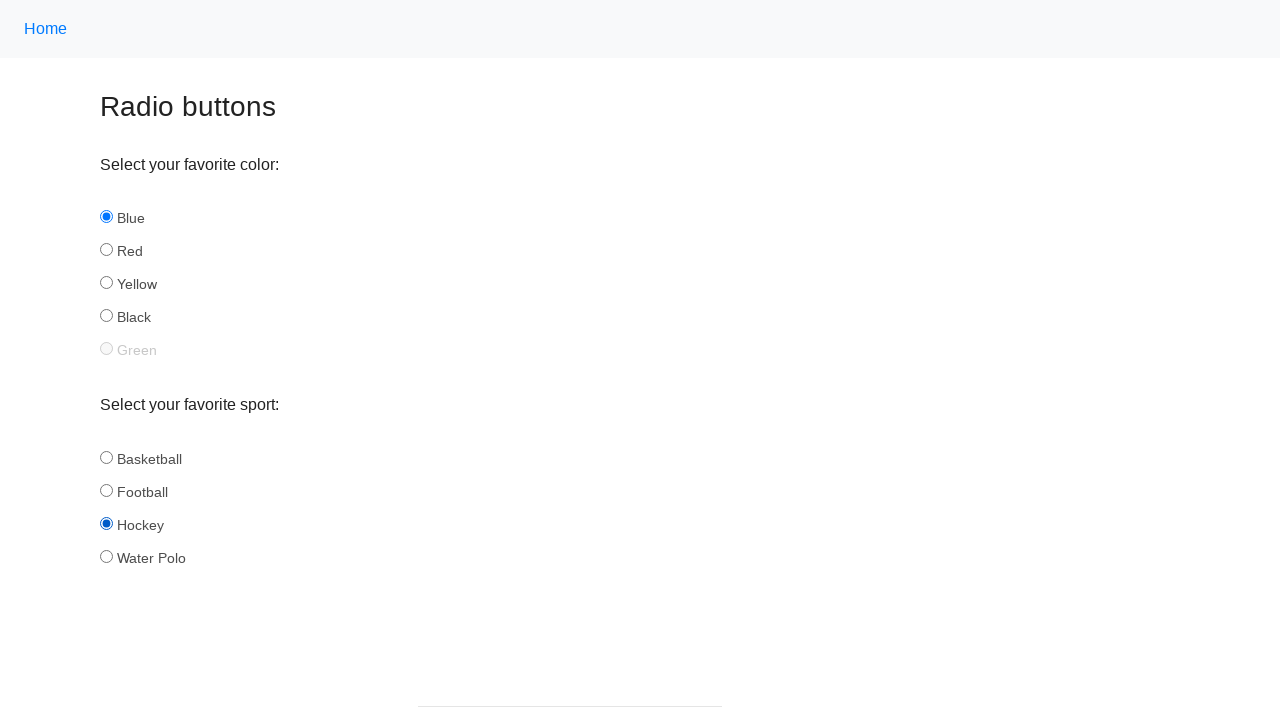